Tests page scrolling functionality by scrolling down and then back up on the Dell website

Starting URL: https://www.dell.com/en-us

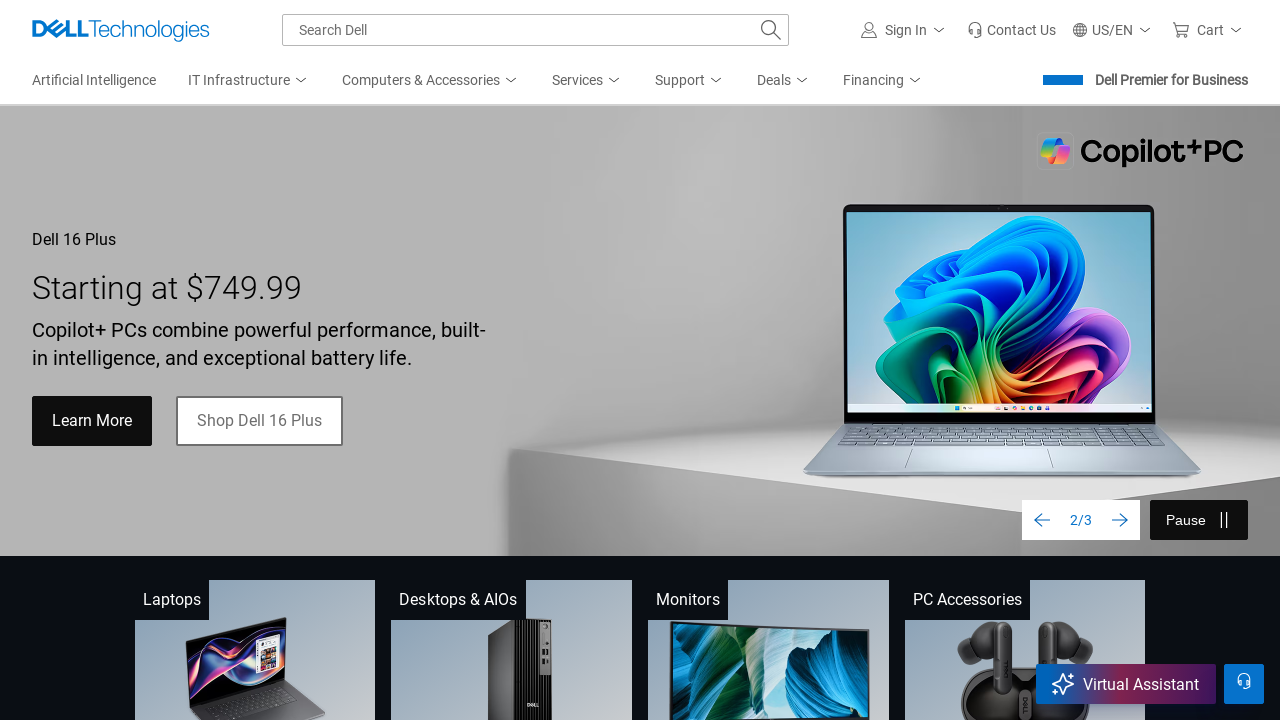

Scrolled down to bottom of Dell homepage
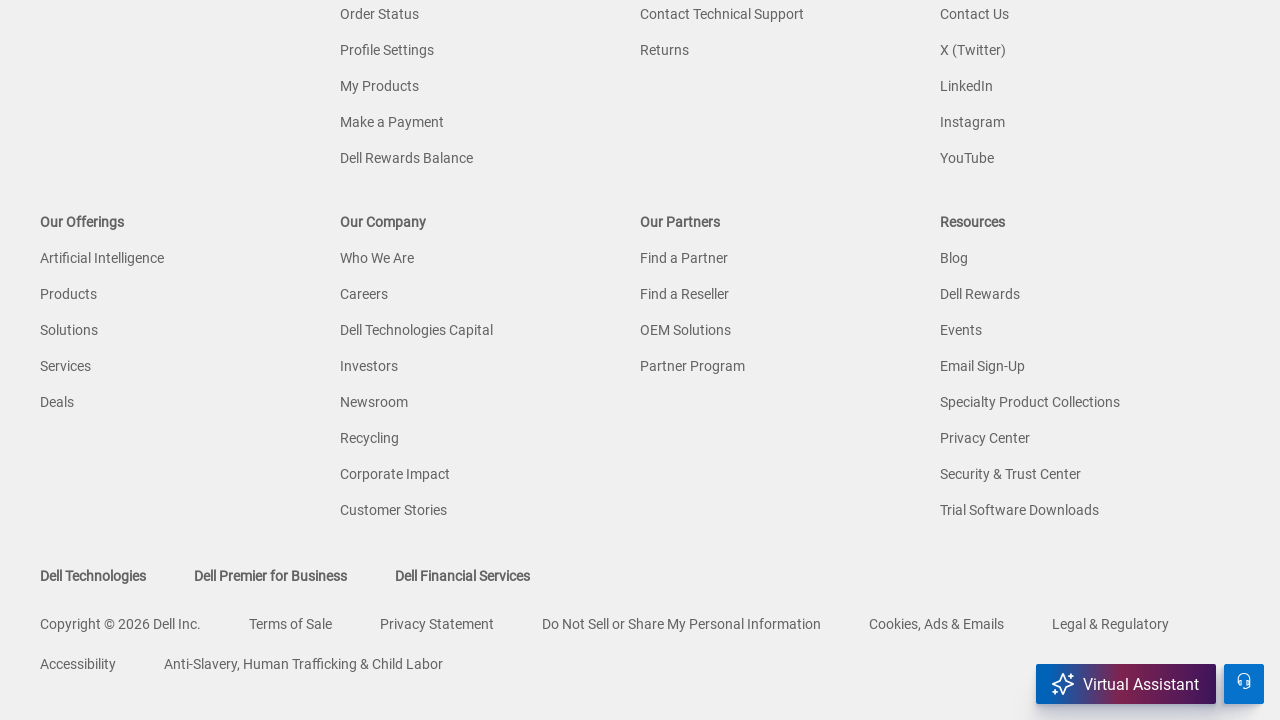

Scrolled back up partially on Dell homepage
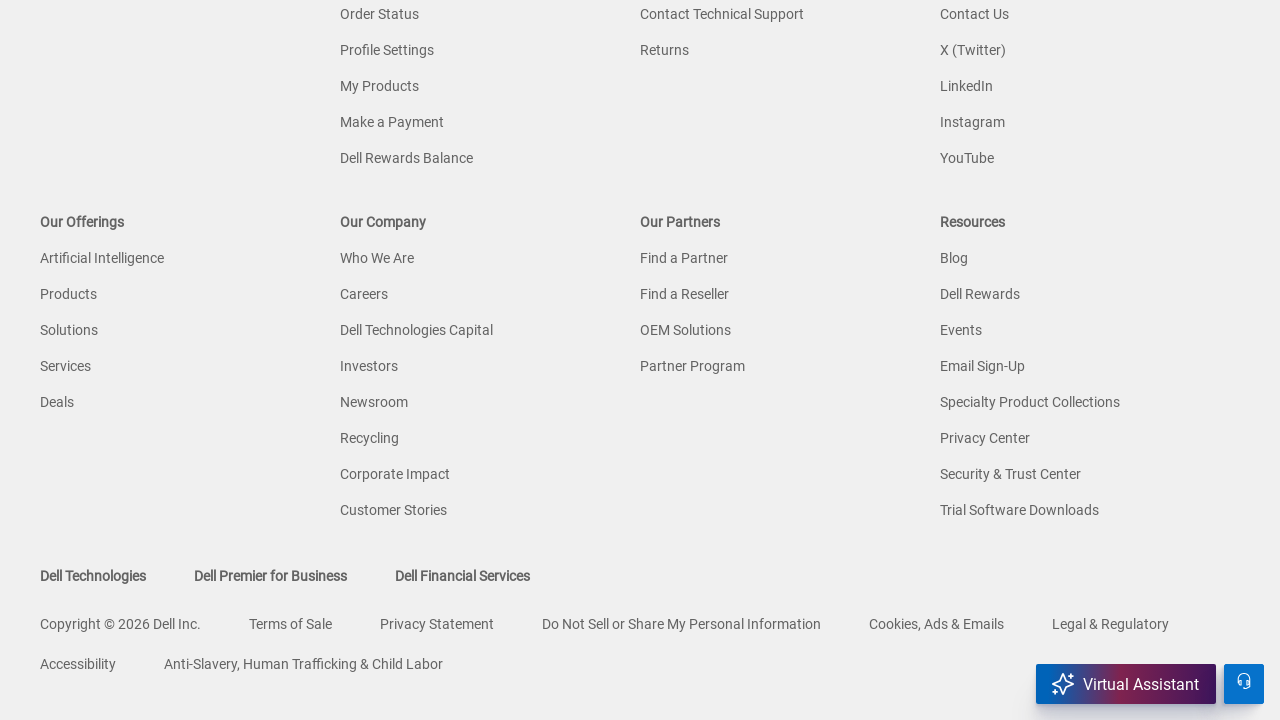

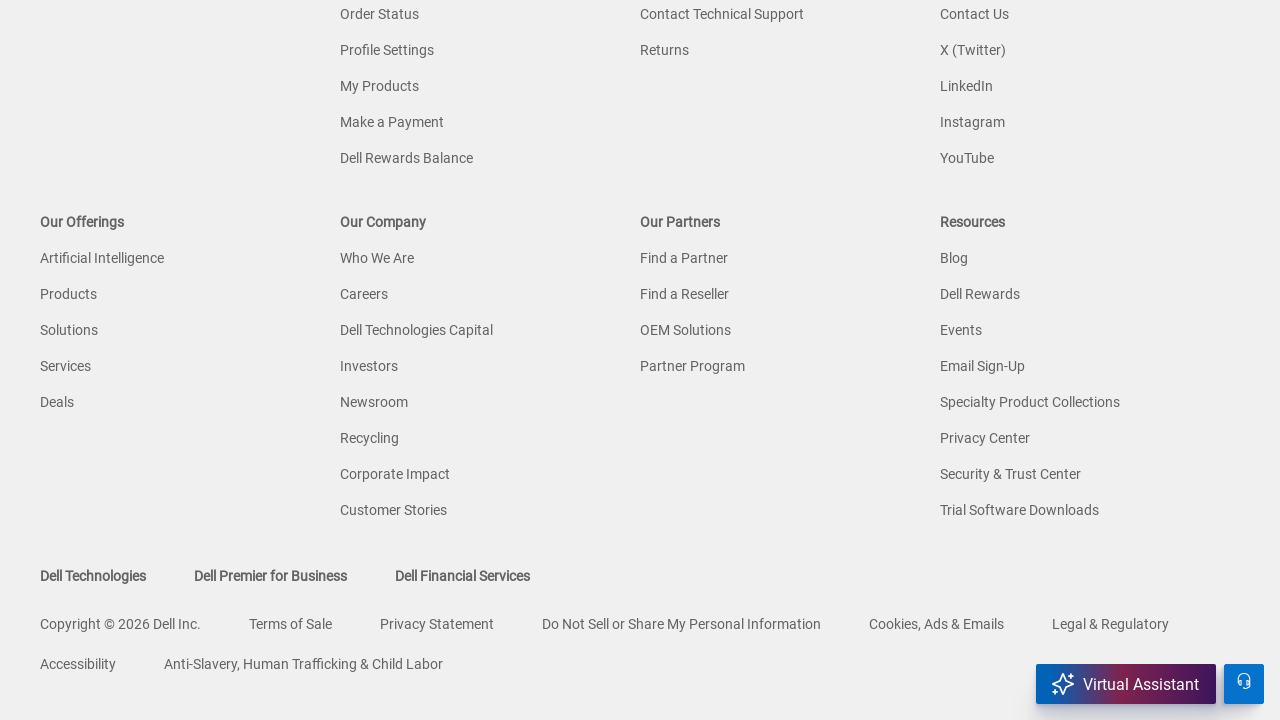